Clicks on the "Pengumuman" navigation link to redirect to the pengumuman page

Starting URL: http://beasiswa.polinema.ac.id/

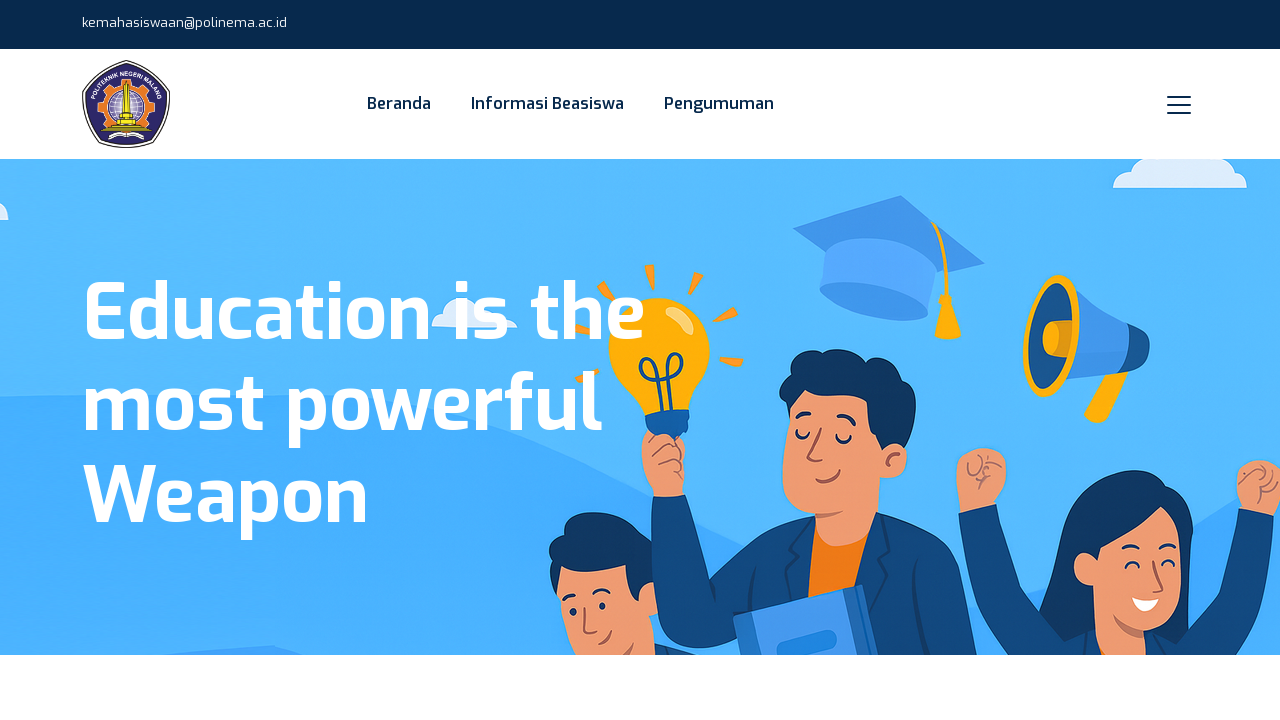

Clicked on the 'Pengumuman' navigation link to redirect to /pengumuman at (719, 104) on xpath=//a[contains(text(),'Pengumuman')]
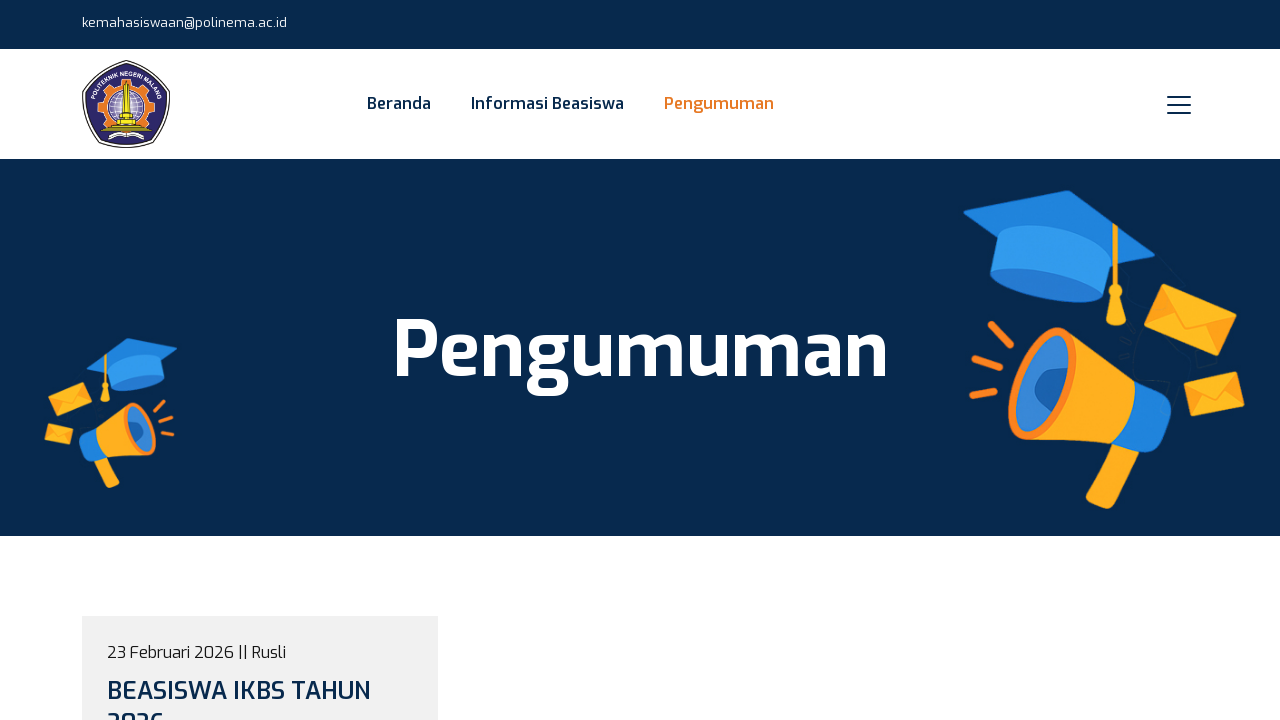

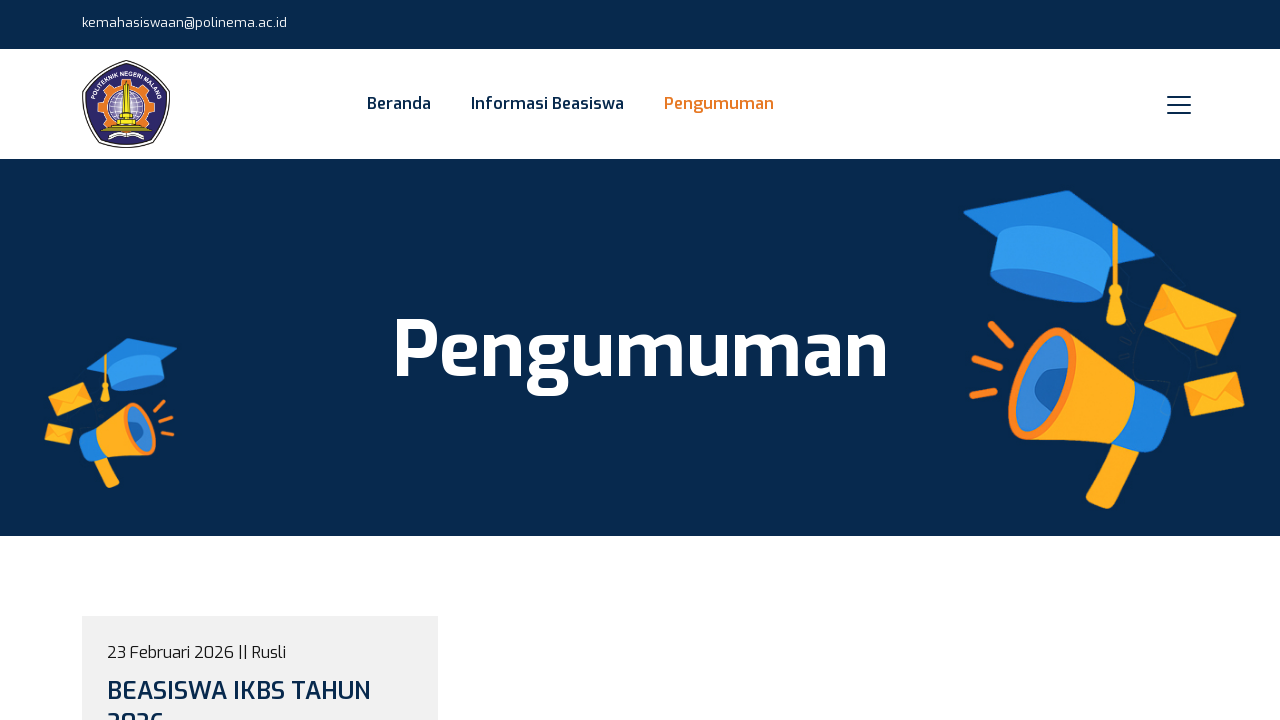